Fills out a practice form on Techlistic website including personal information, experience level, profession, and tools, then submits the form

Starting URL: https://www.techlistic.com/p/selenium-practice-form.html

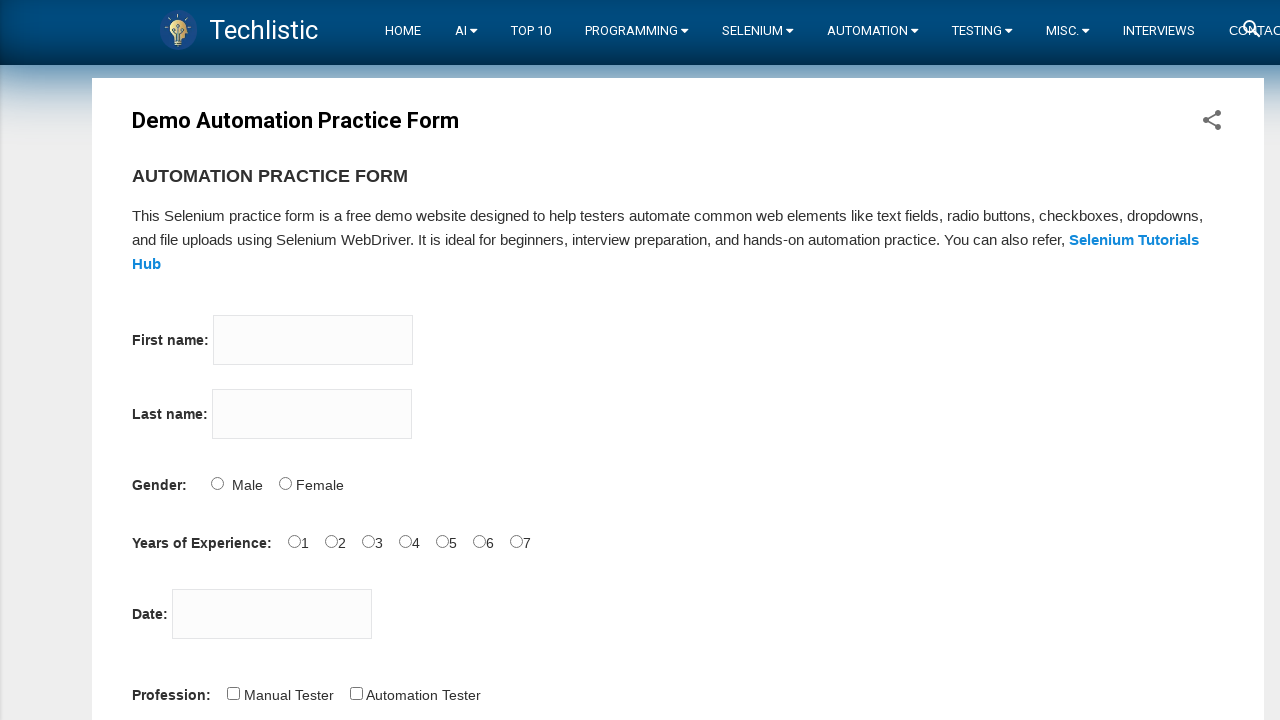

Filled first name field with 'Olya' on input[name='firstname']
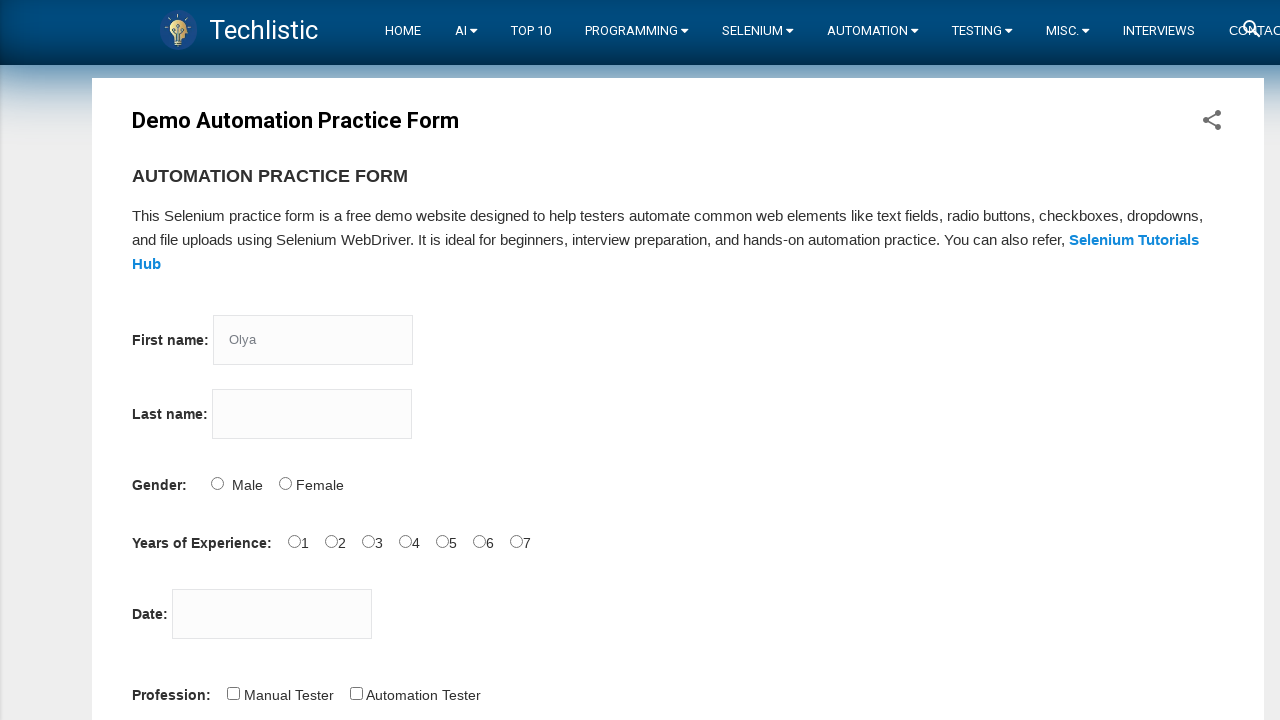

Filled last name field with 'Test' on input[name='lastname']
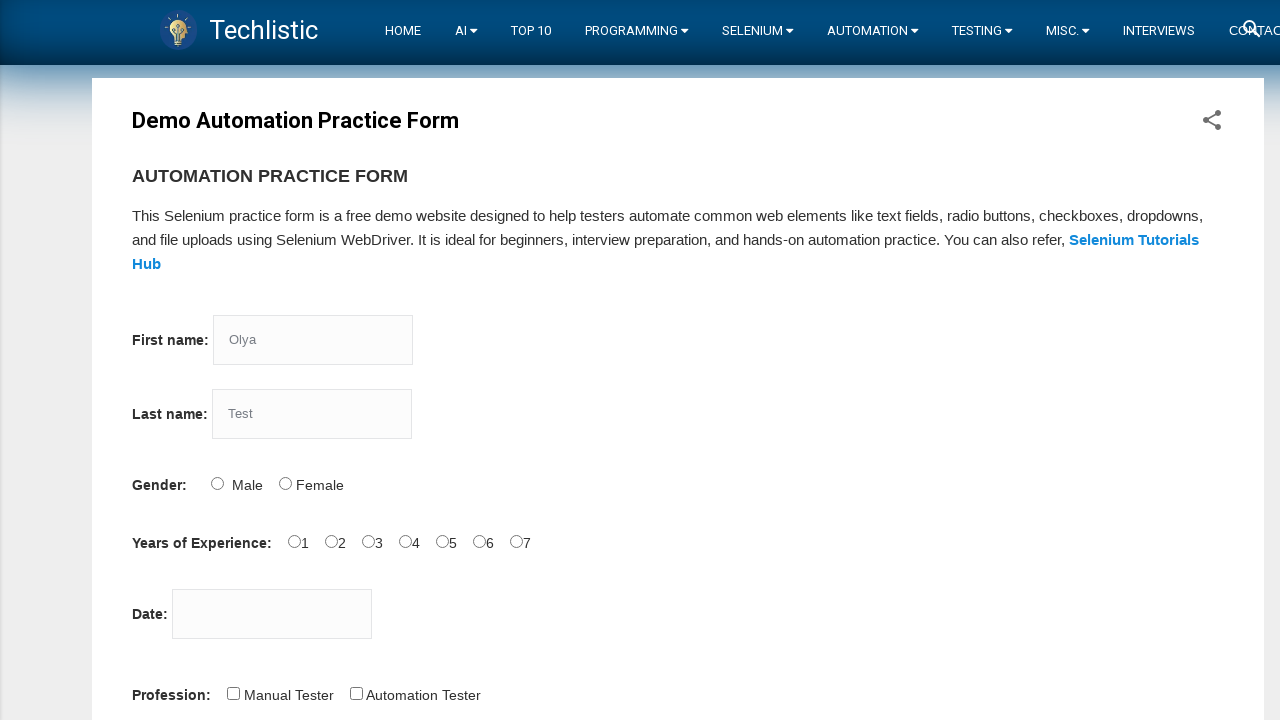

Selected gender radio button at (285, 483) on input#sex-1
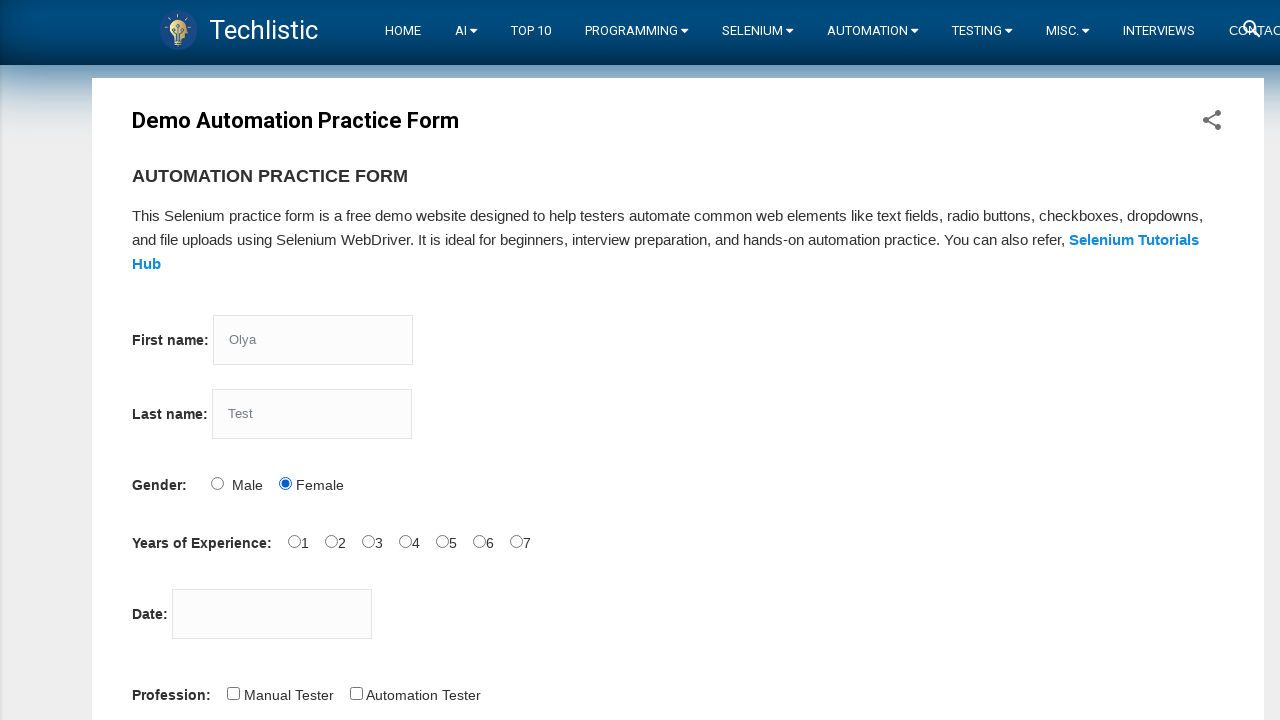

Selected years of experience at (331, 541) on input#exp-1
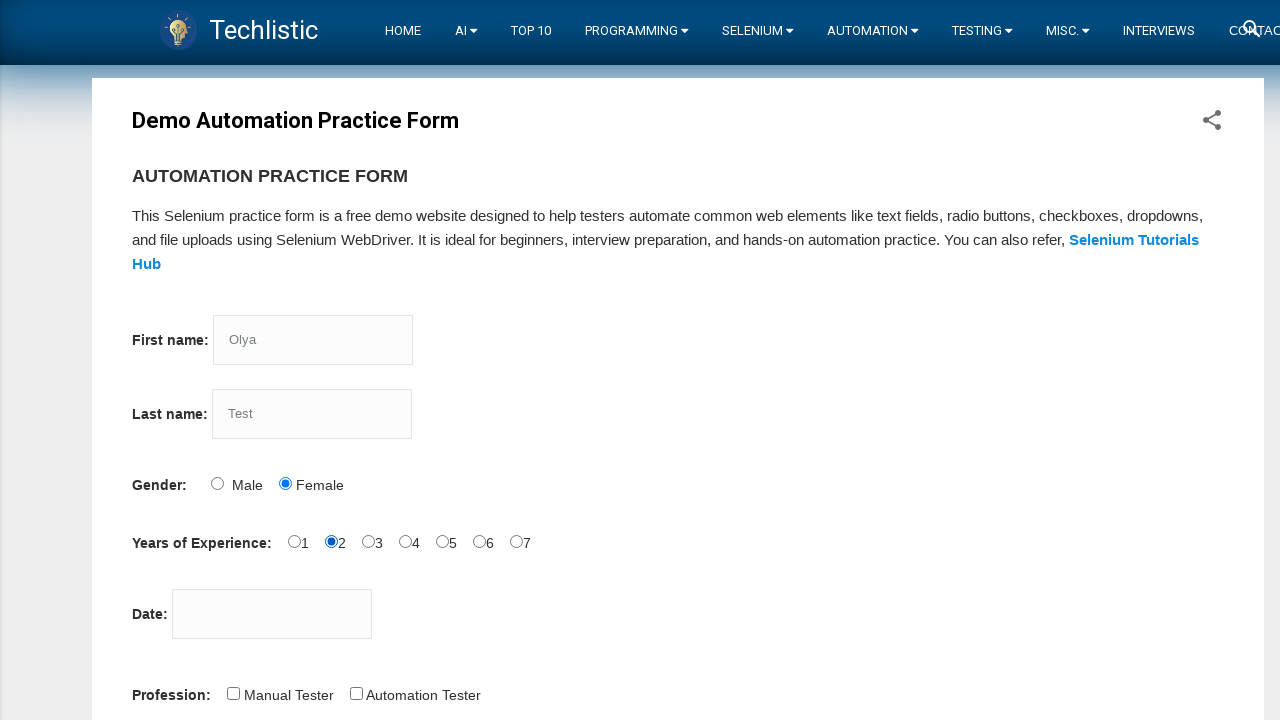

Filled date field with '03/25/2024' on input#datepicker
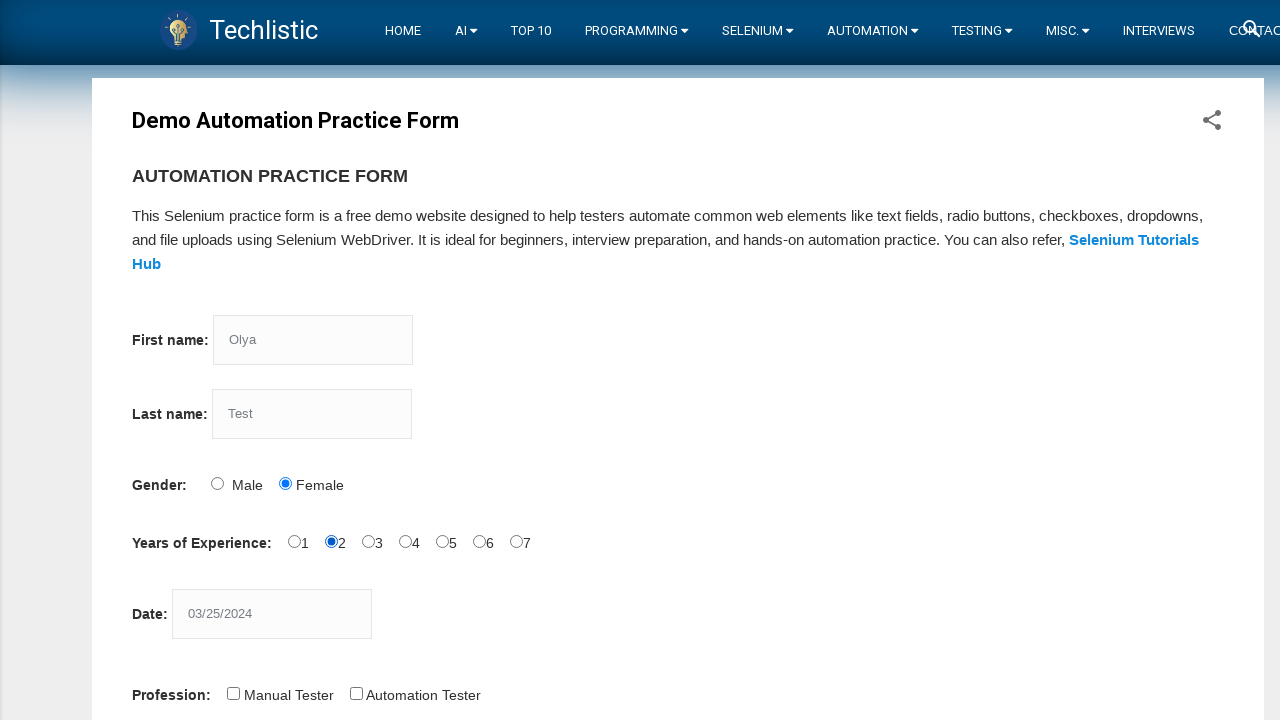

Selected profession checkbox at (356, 693) on input#profession-1
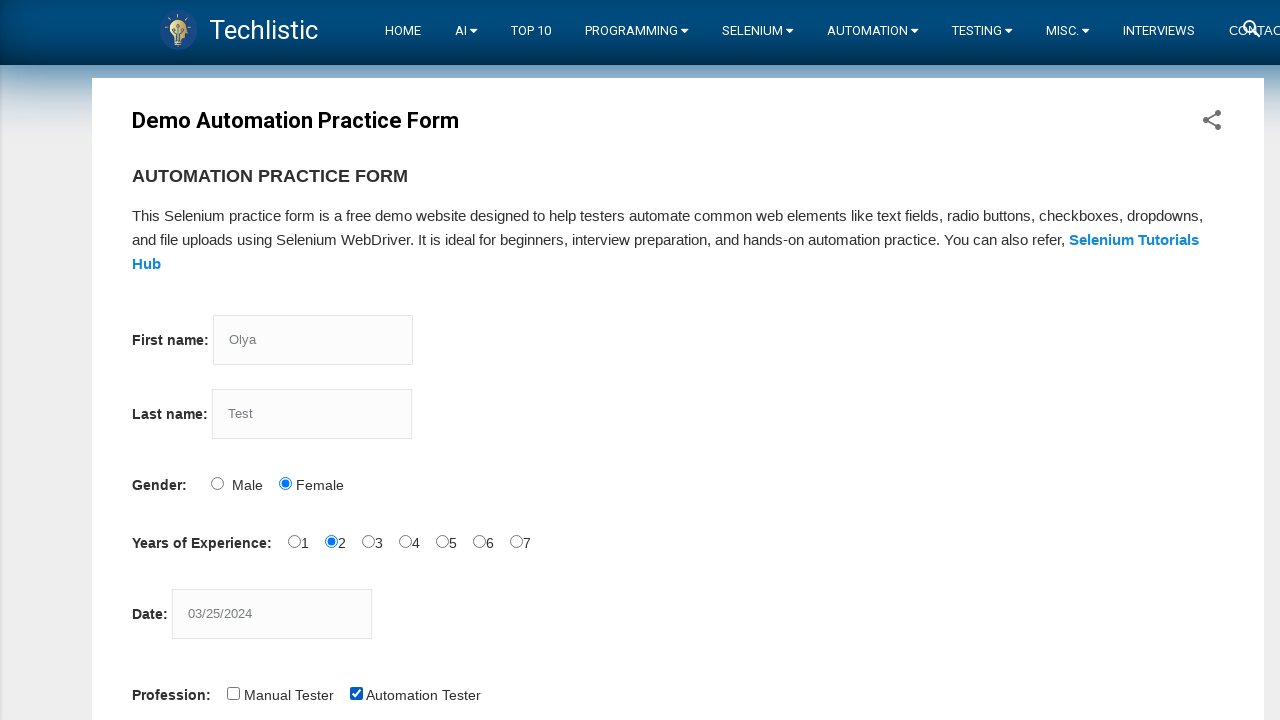

Selected automation tools checkbox at (446, 360) on input#tool-2
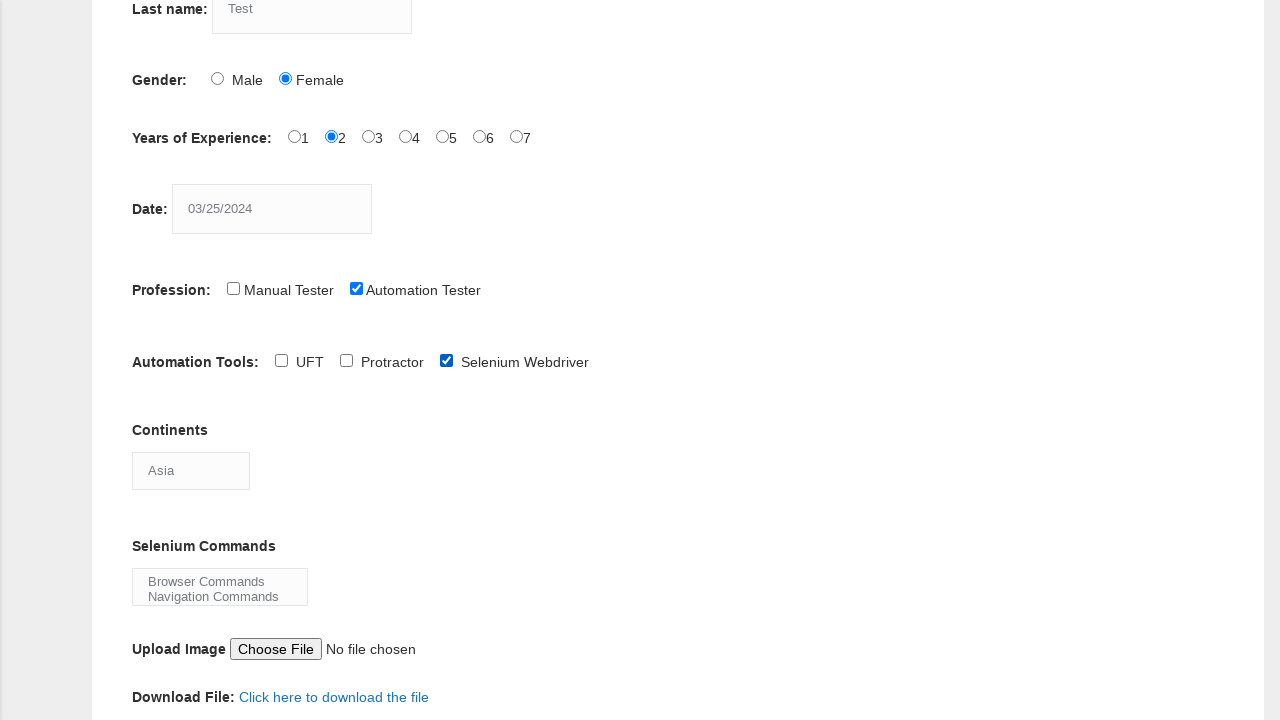

Selected 'Australia' from continents dropdown on select#continents
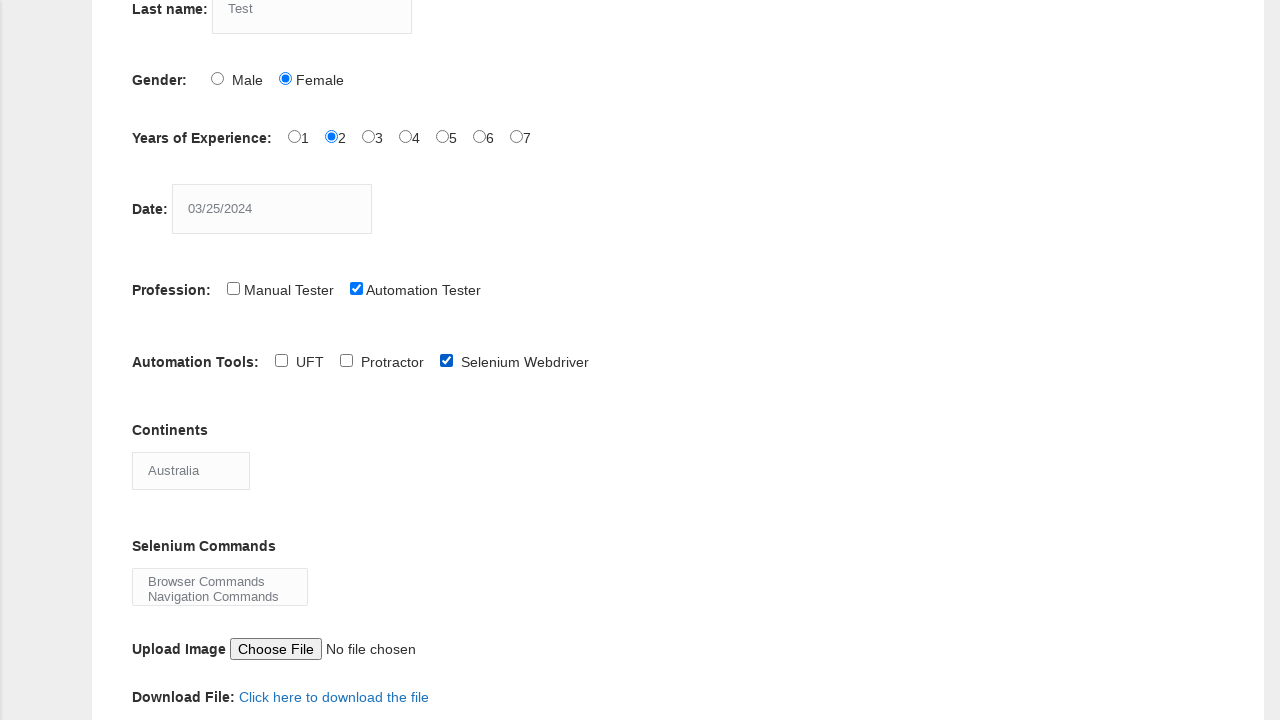

Selected 'Navigation Commands' from selenium commands dropdown on select#selenium_commands
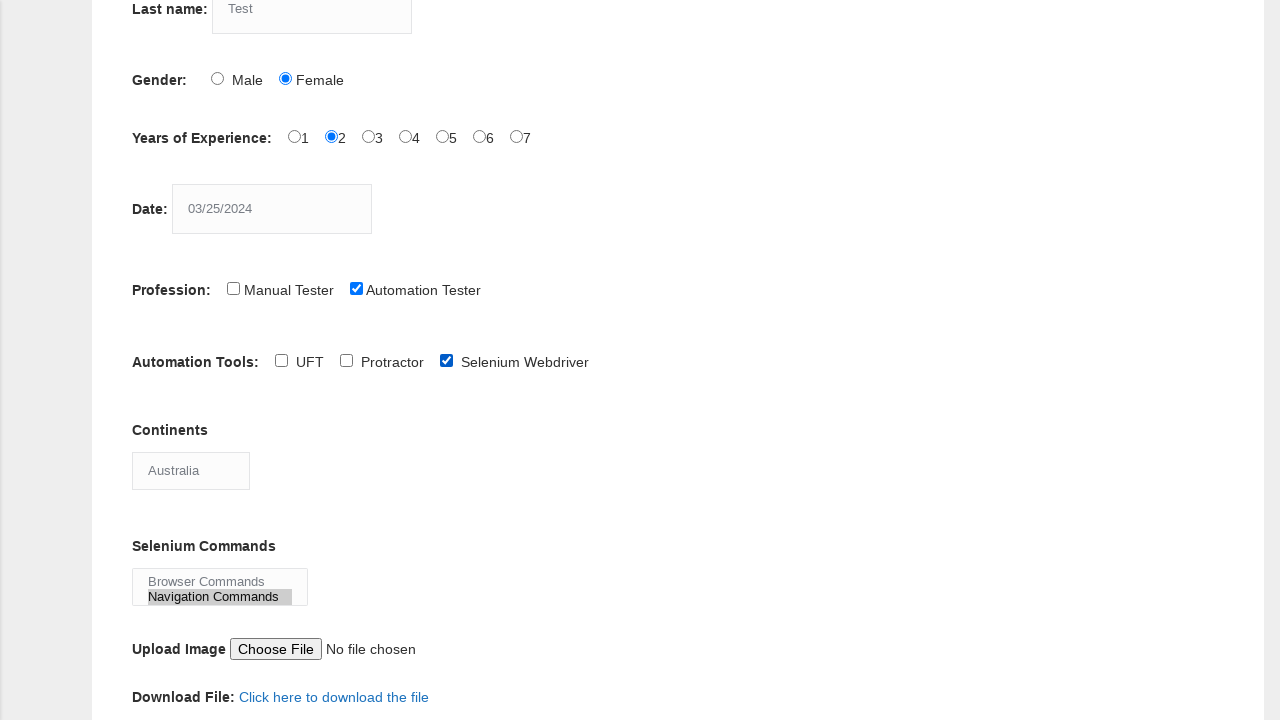

Clicked submit button to submit the form at (157, 360) on button#submit
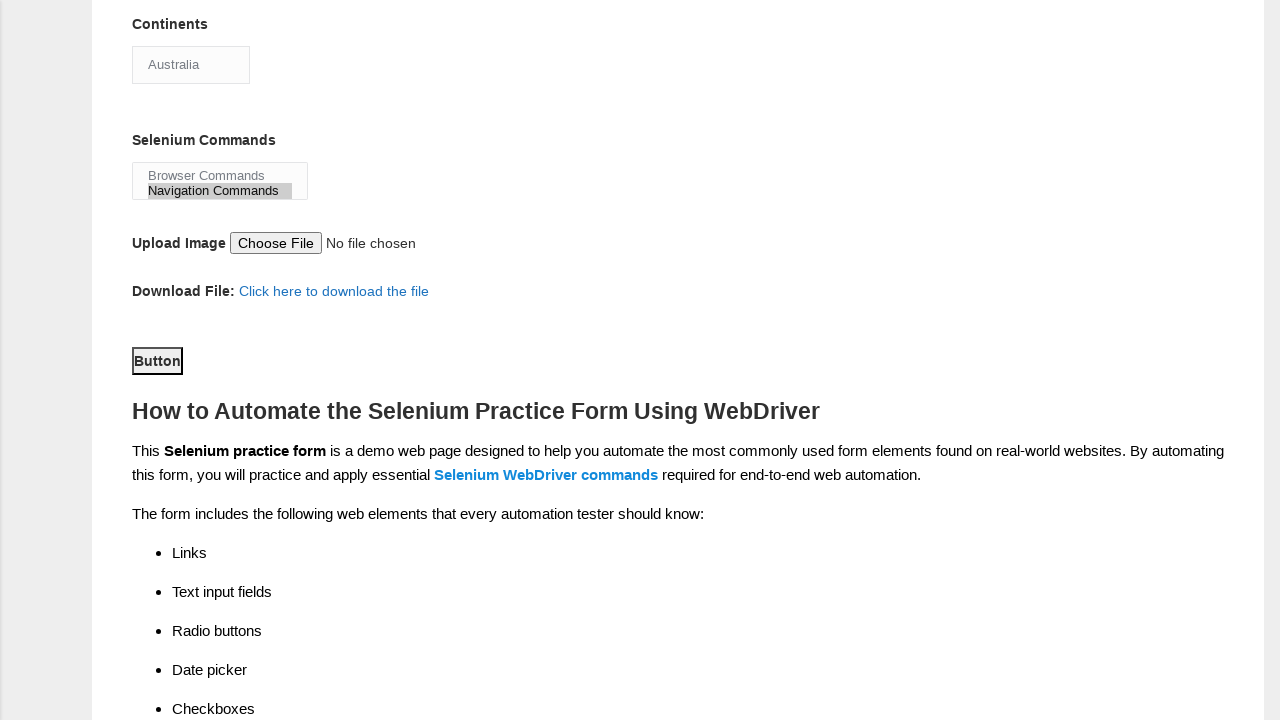

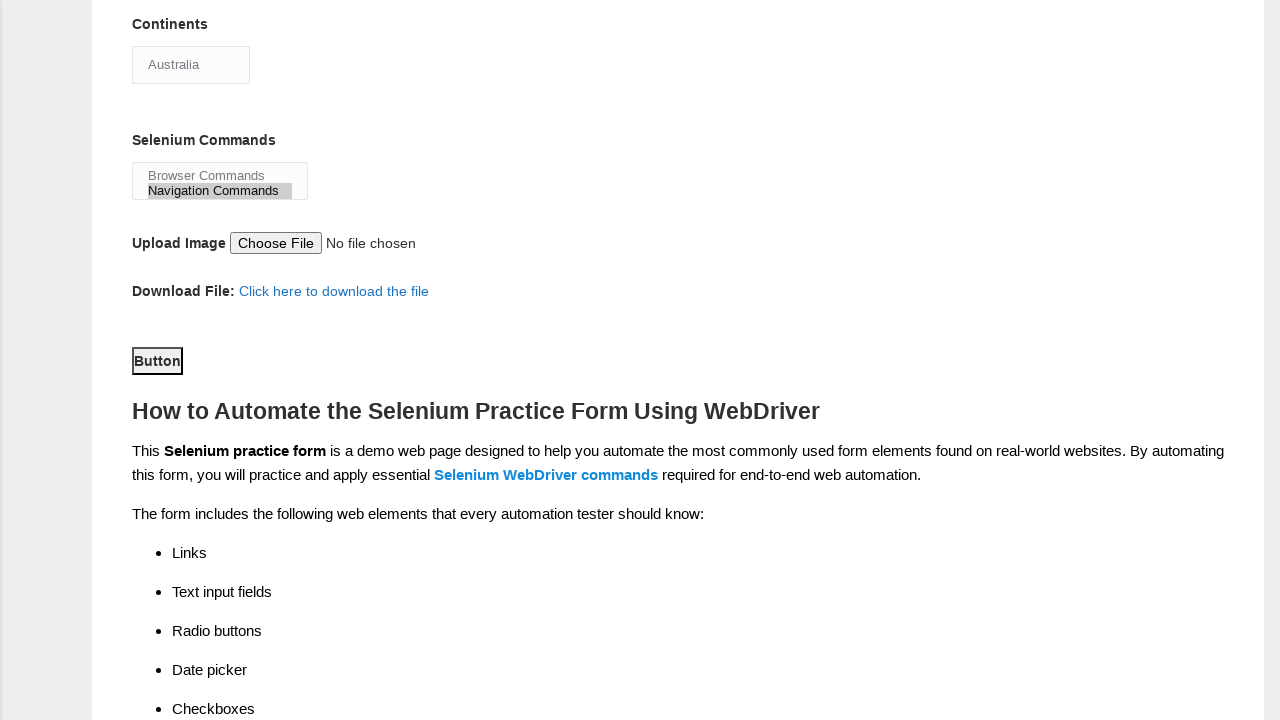